Tests dropdown selection functionality by selecting options using three different methods: by index, by visible text, and by value on a currency dropdown element.

Starting URL: https://rahulshettyacademy.com/dropdownsPractise/

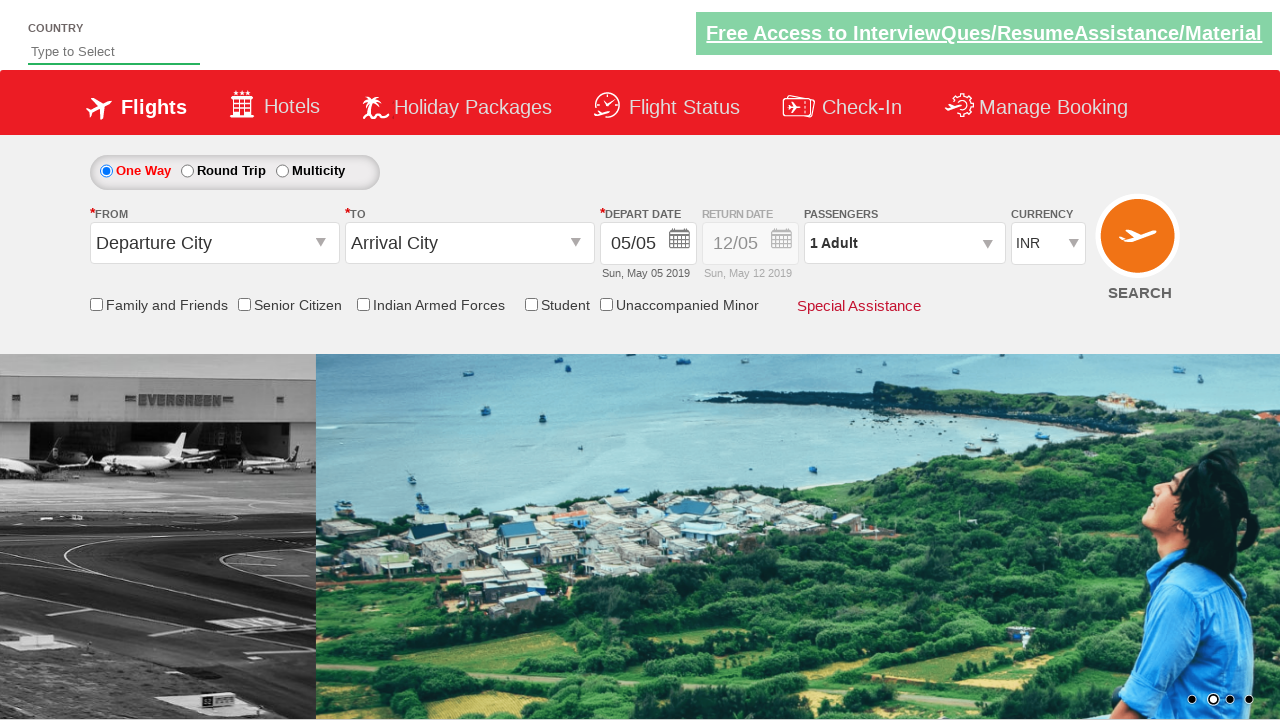

Currency dropdown element loaded and ready
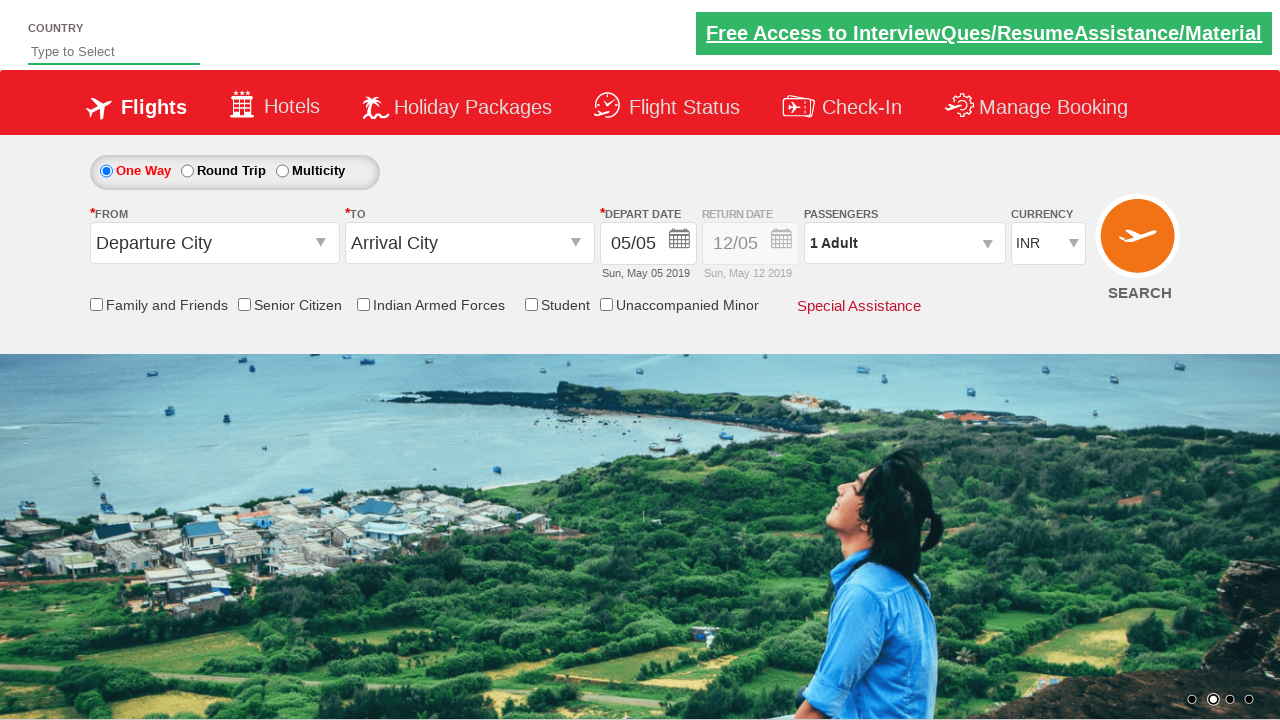

Selected dropdown option by index 3 on #ctl00_mainContent_DropDownListCurrency
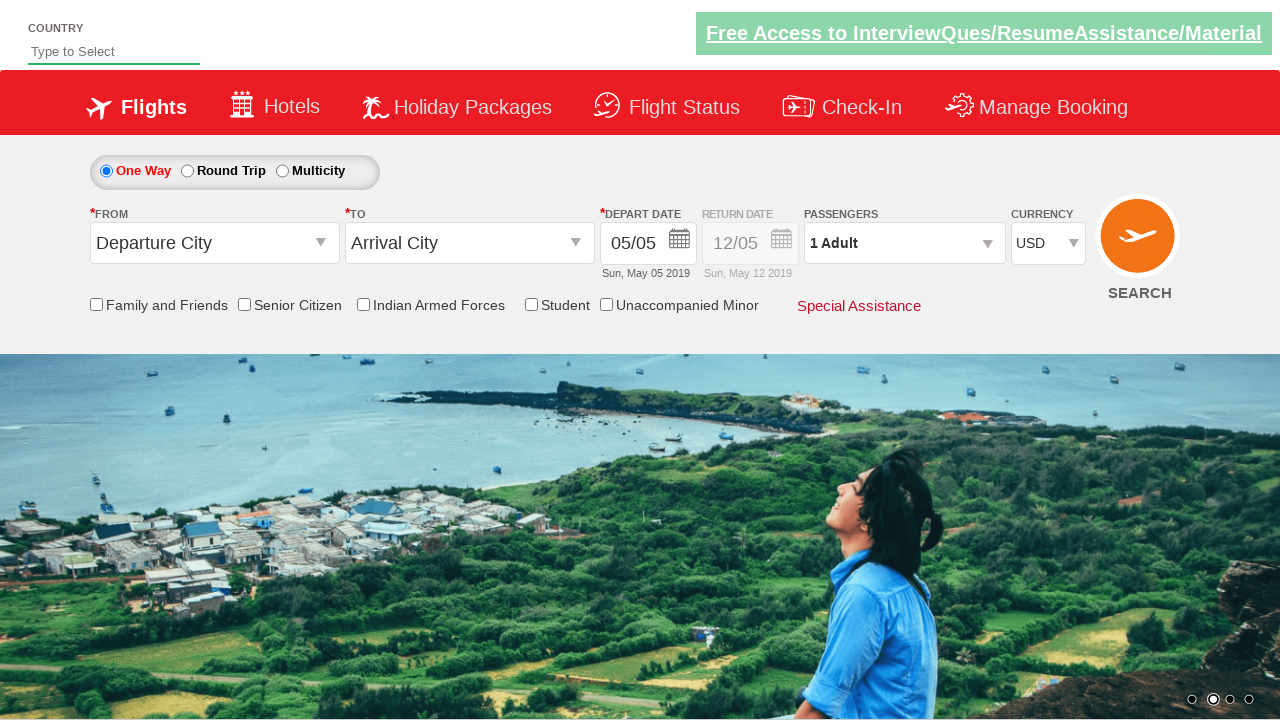

Selected dropdown option by visible text 'USD' on #ctl00_mainContent_DropDownListCurrency
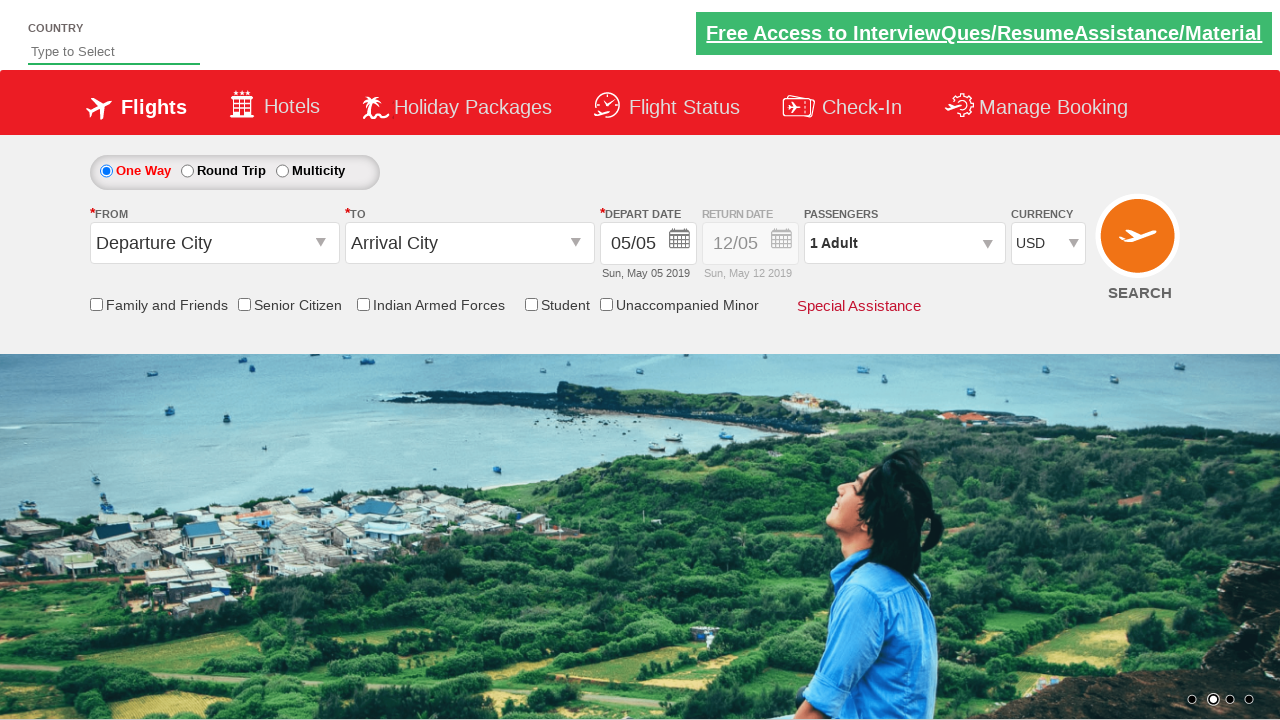

Selected dropdown option by value 'INR' on #ctl00_mainContent_DropDownListCurrency
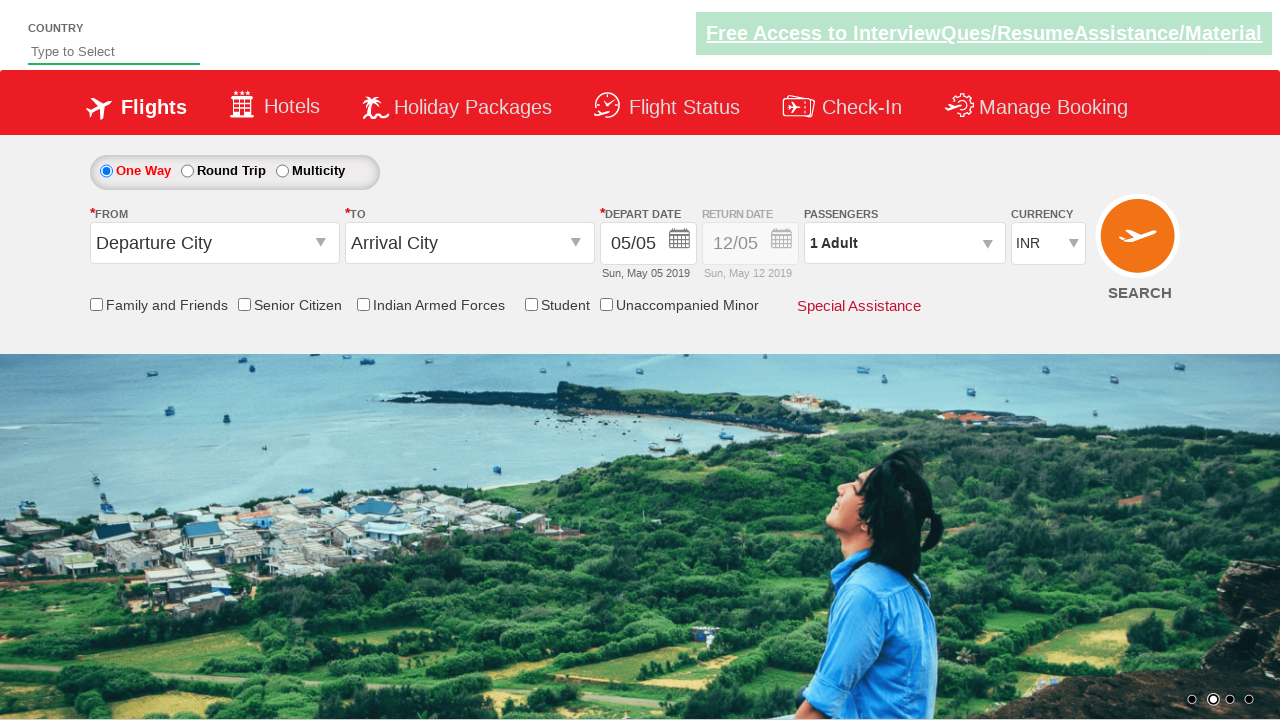

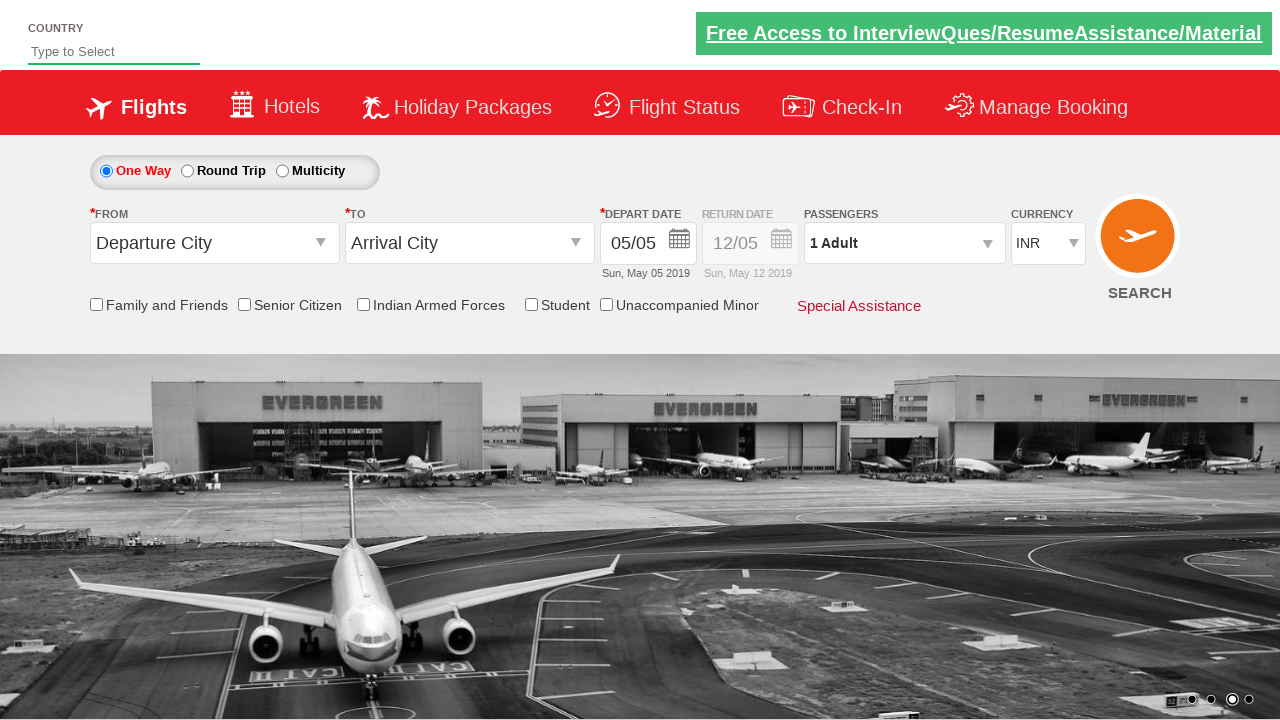